Tests if the 49ers Webzone page contains Stanza calendar integration by looking for iframes and calendar elements

Starting URL: http://www.49erswebzone.com

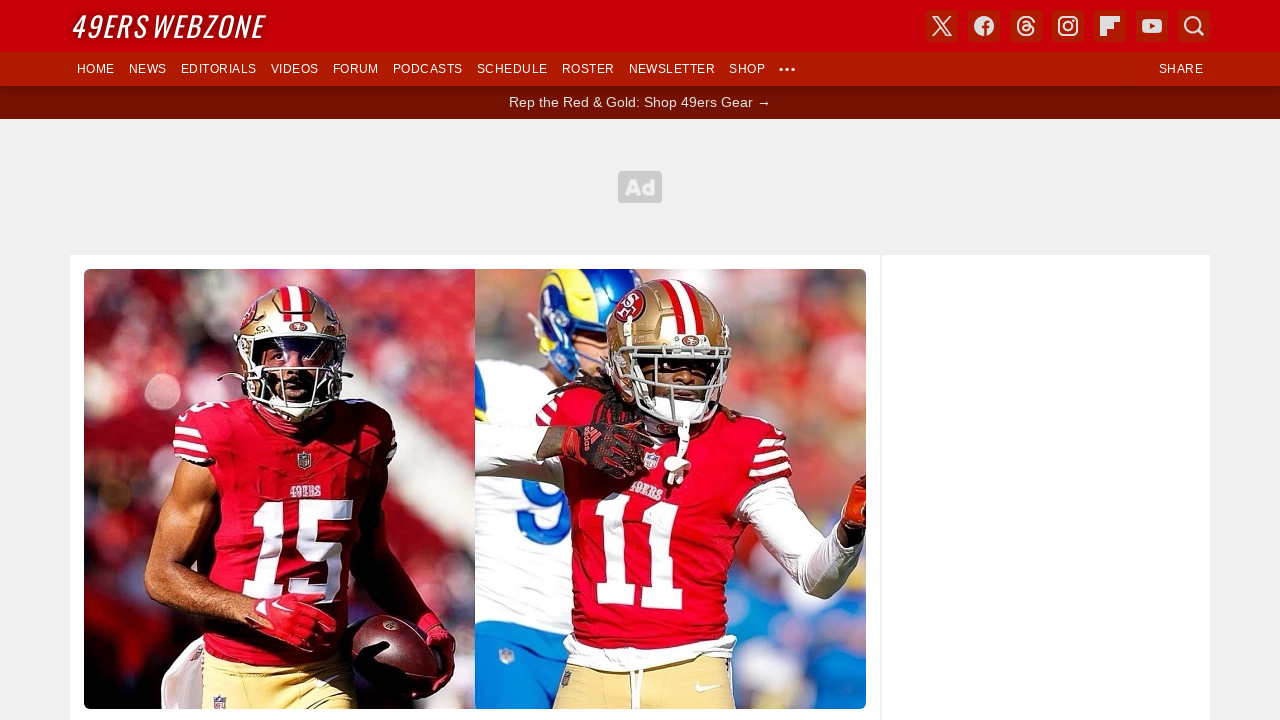

Navigated to 49ers Webzone homepage
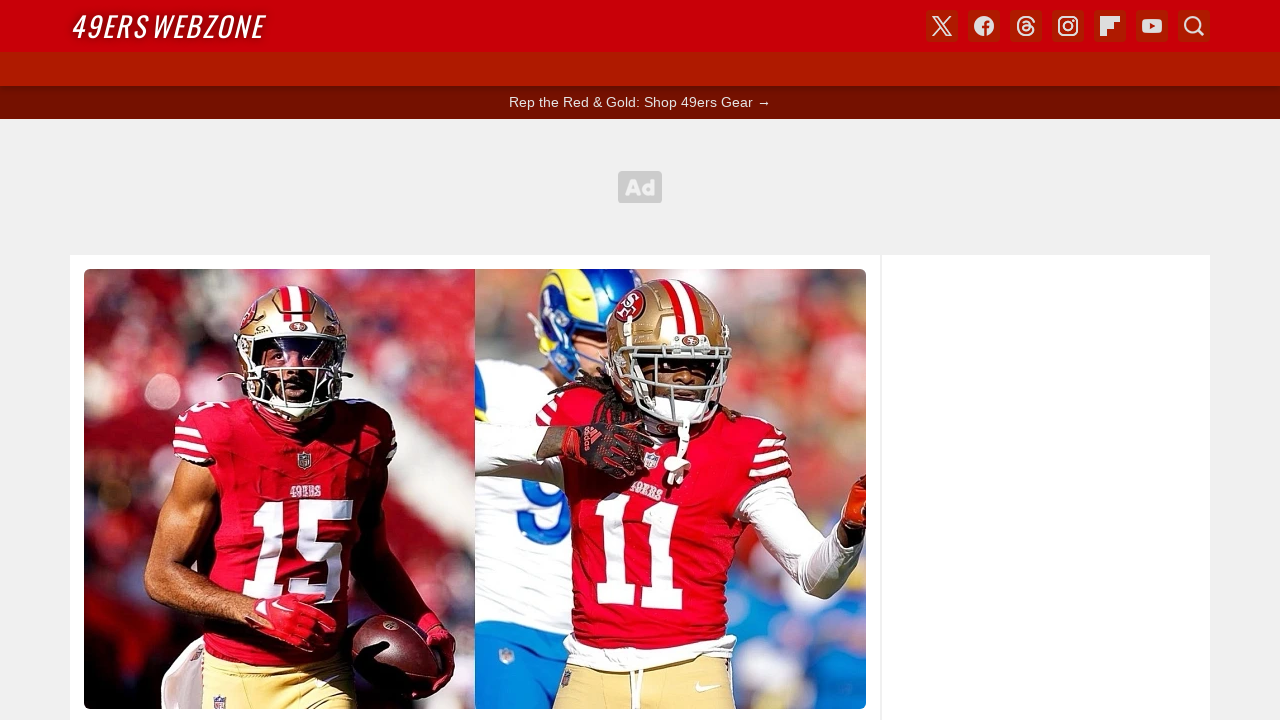

Located .stanzacal parent element
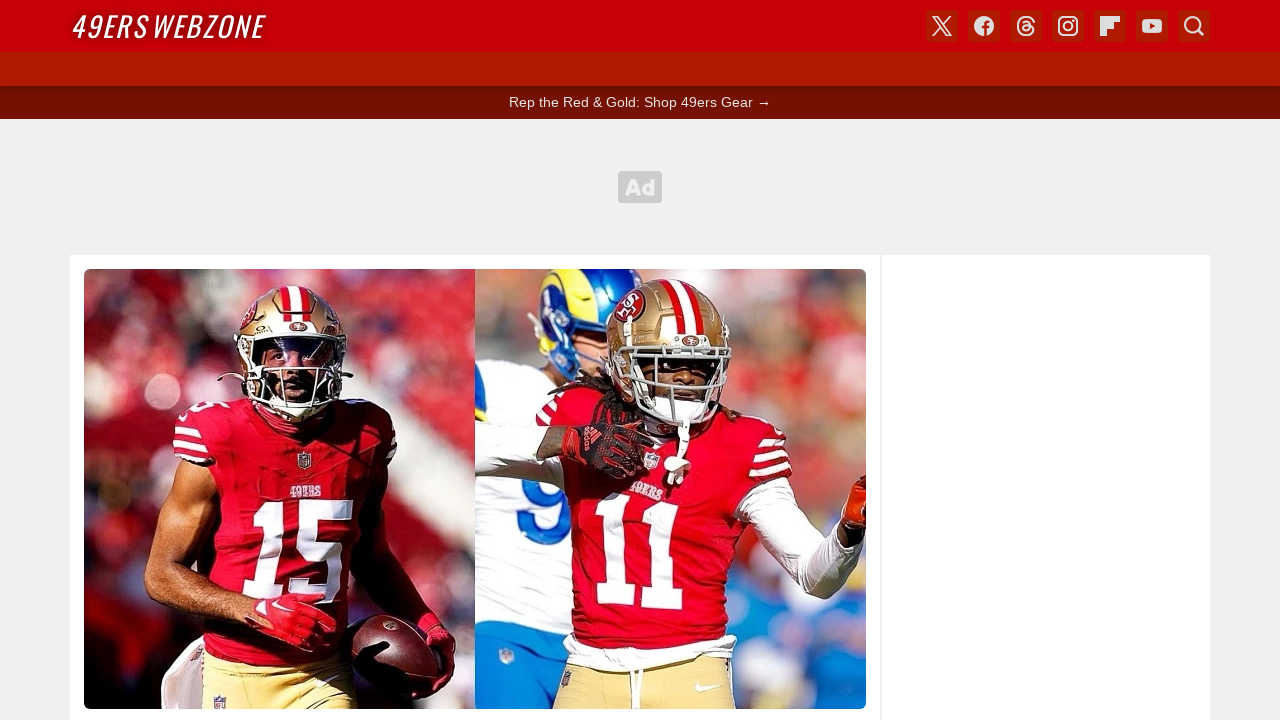

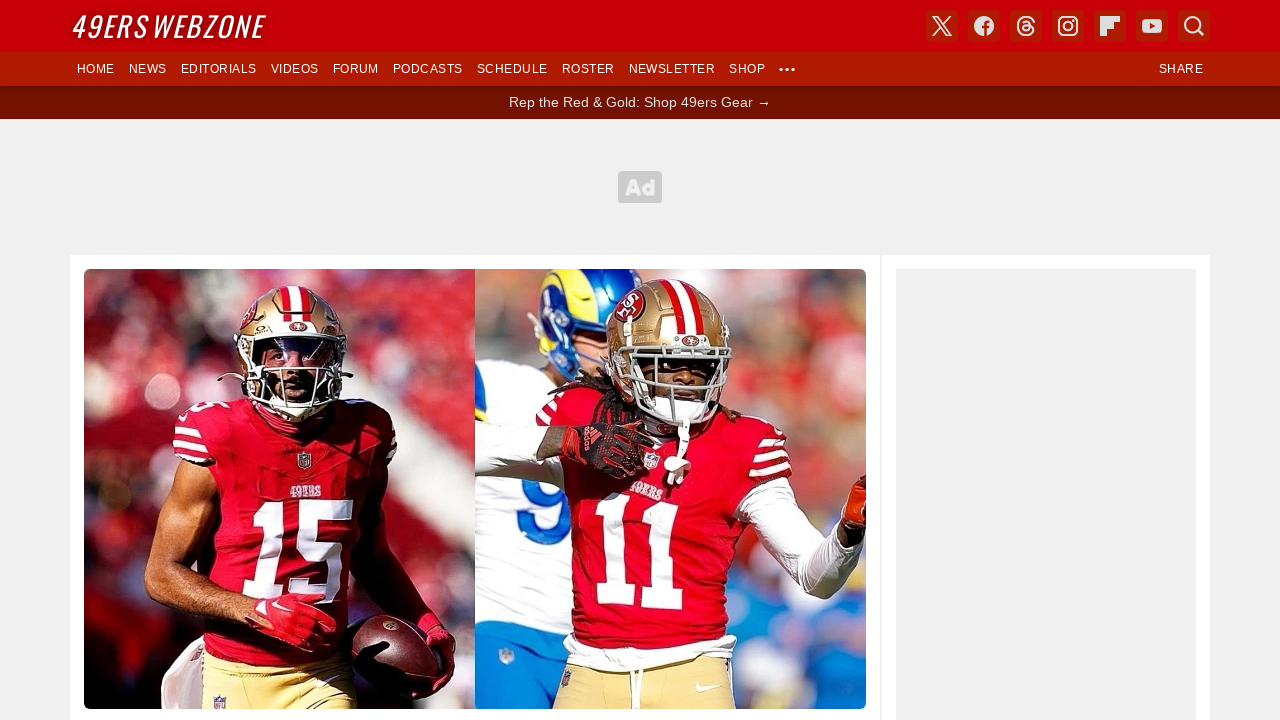